Tests an explicit wait scenario by waiting for a price element to display "$100", then clicking a book button, reading an input value, calculating an answer using a mathematical formula, entering it, and submitting the form.

Starting URL: http://suninjuly.github.io/explicit_wait2.html

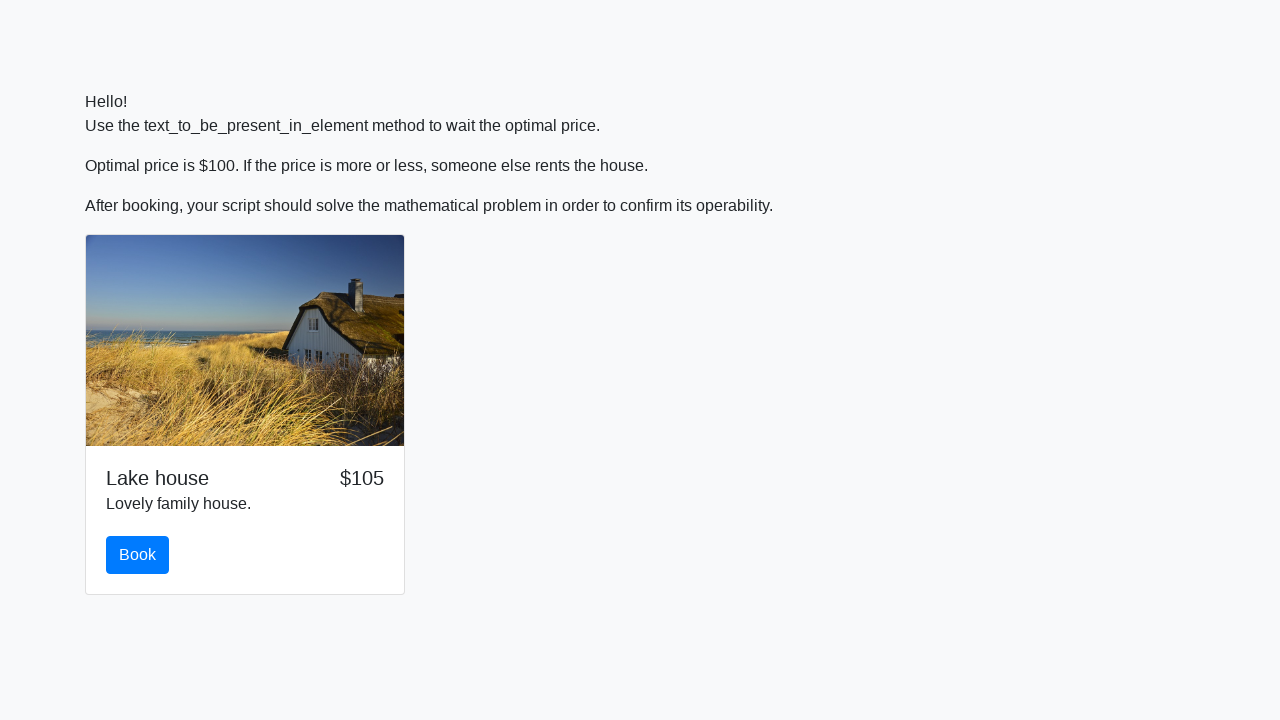

Waited for price element to display '$100'
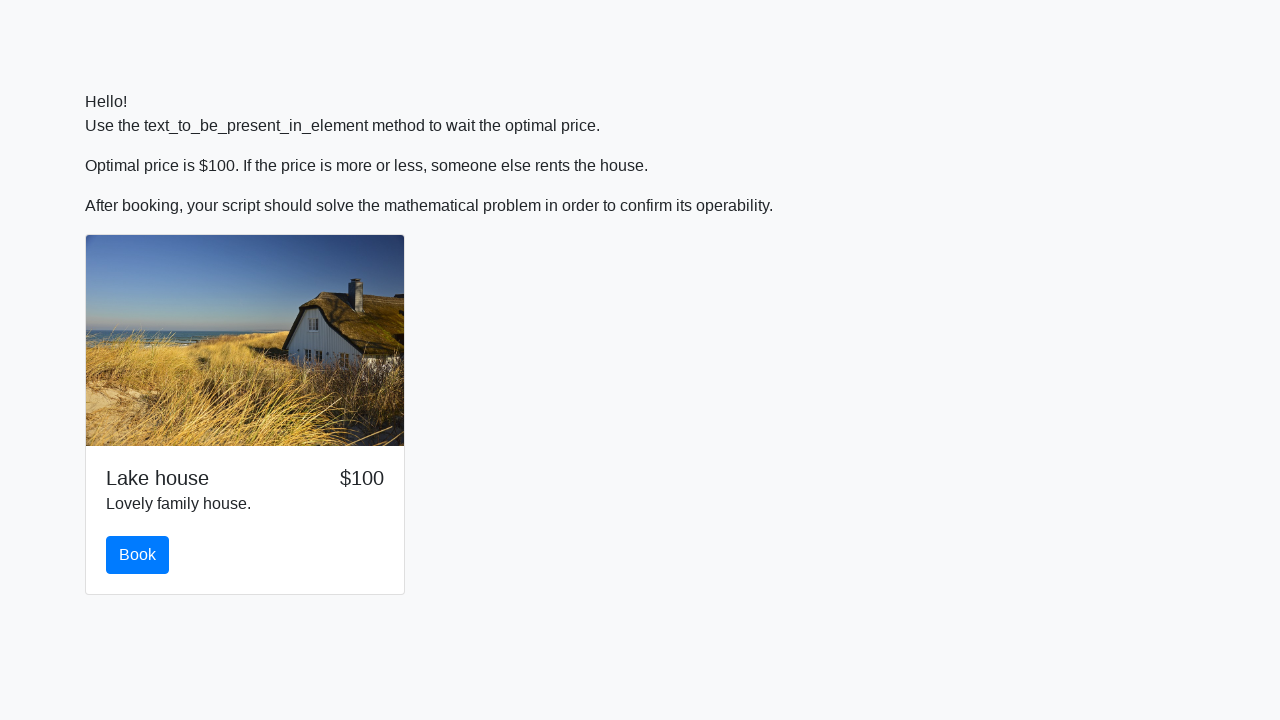

Clicked the book button at (138, 555) on #book
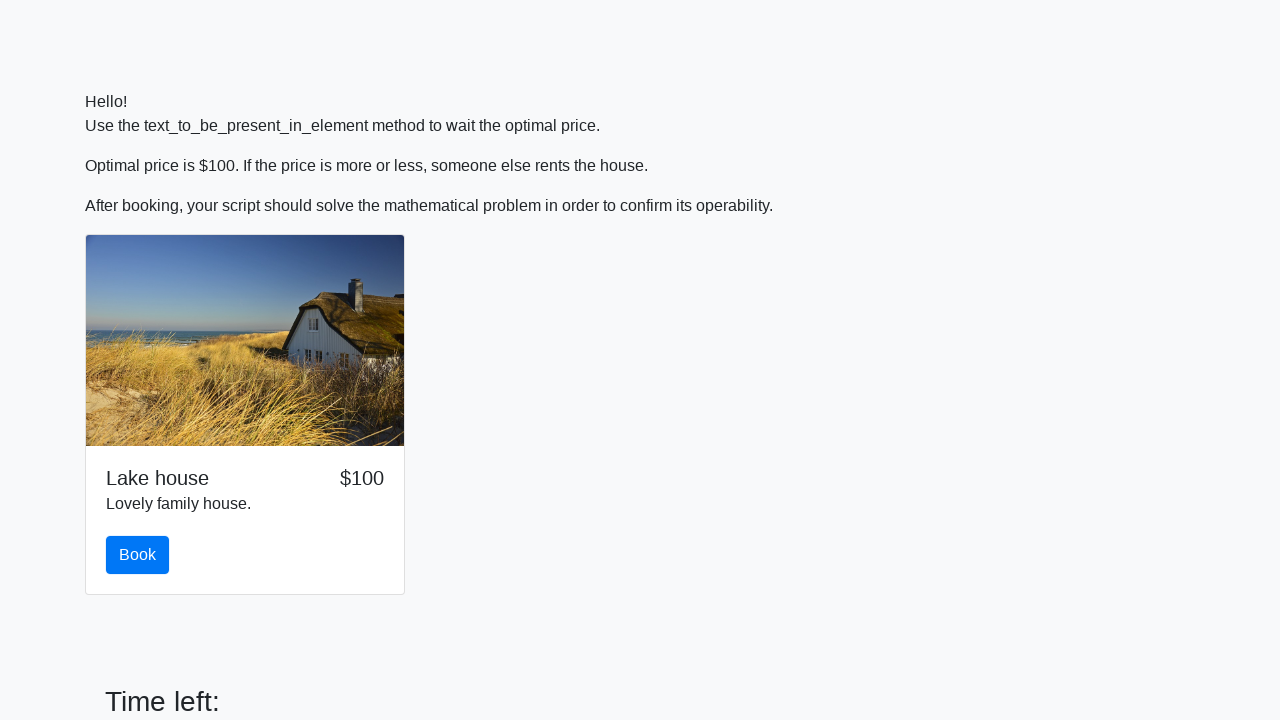

Retrieved input value: 147
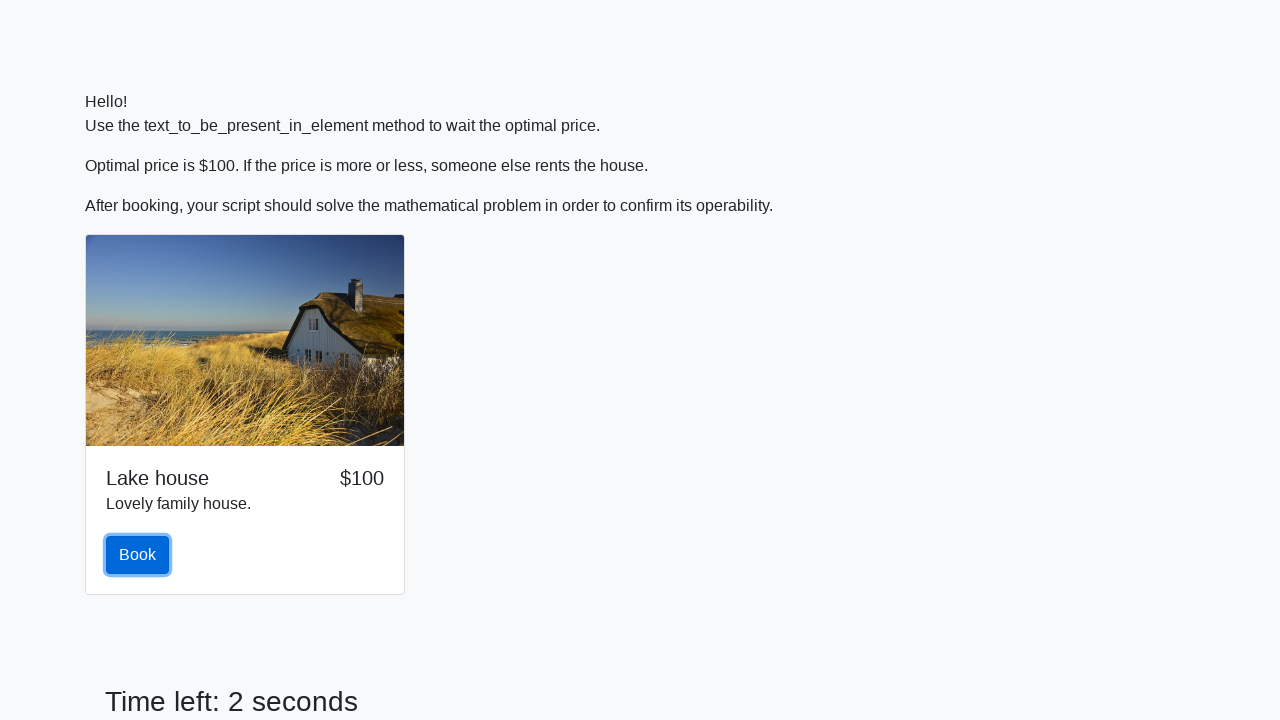

Calculated and entered answer: 1.9890419214259354 on #answer
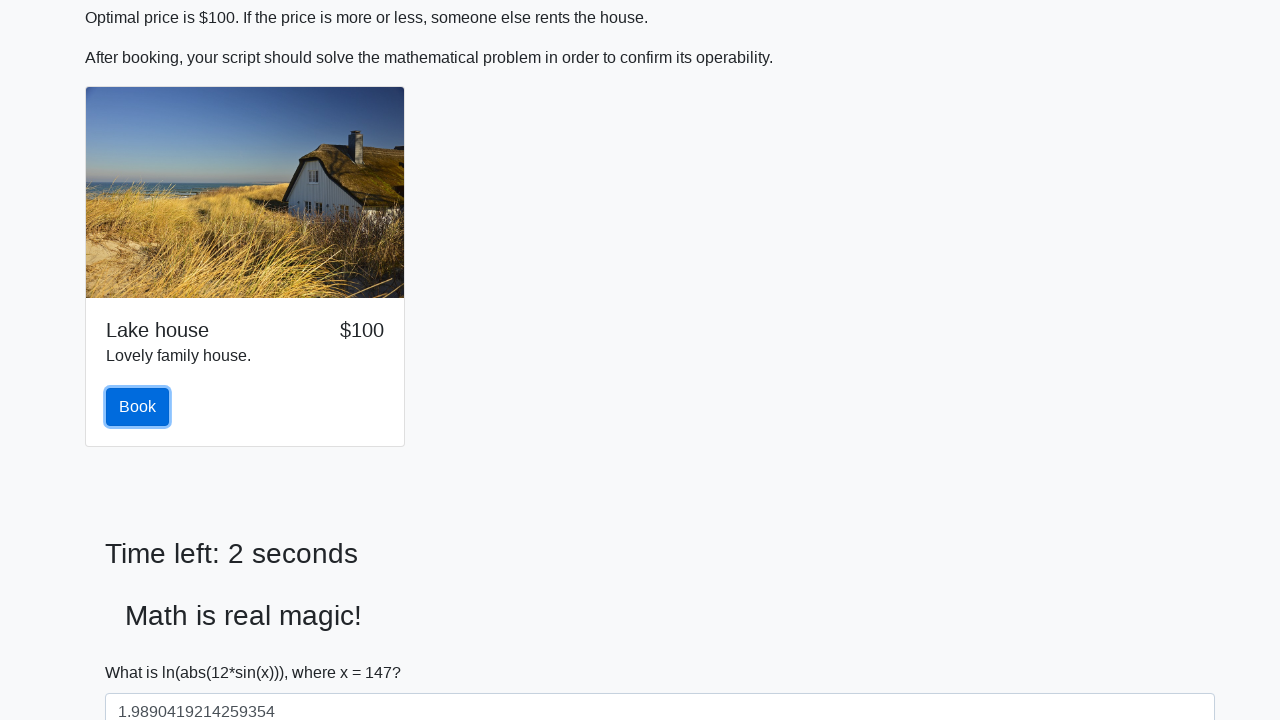

Clicked the submit button to solve the problem at (143, 651) on #solve
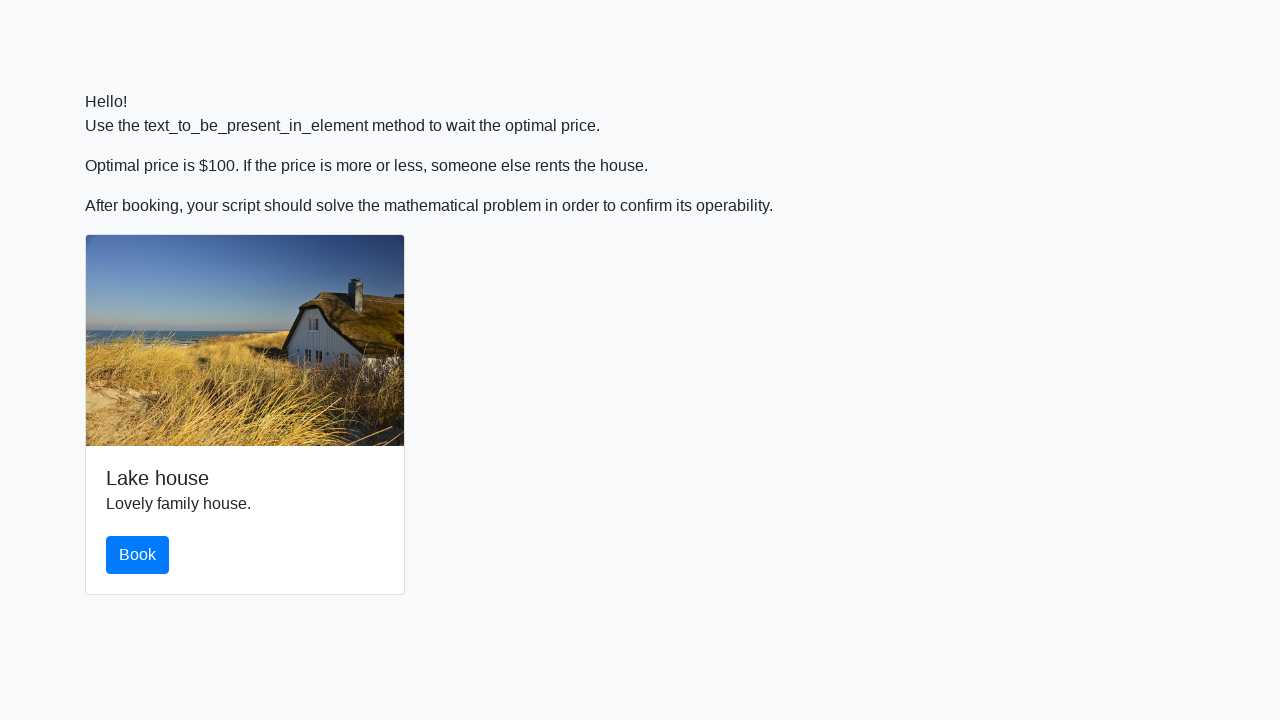

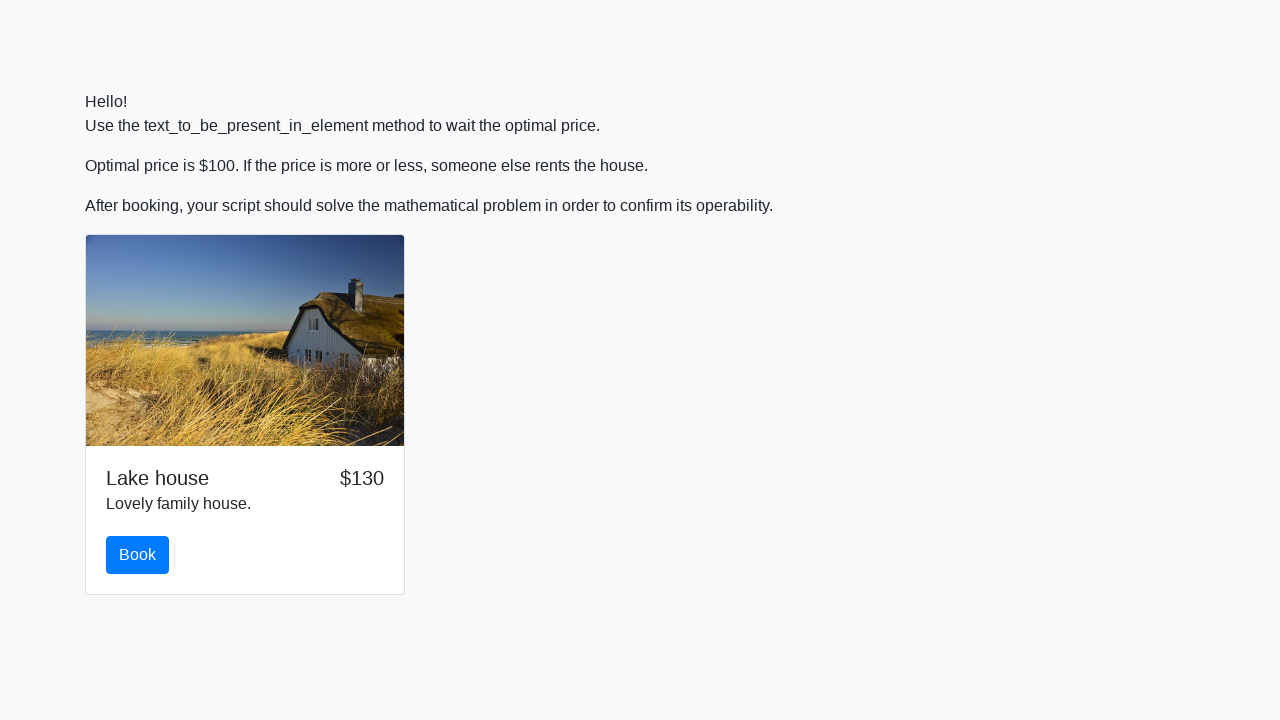